Tests opening multiple links from the footer section in new tabs using Ctrl+Enter, then iterates through all opened tabs to verify they loaded correctly.

Starting URL: http://qaclickacademy.com/practice.php

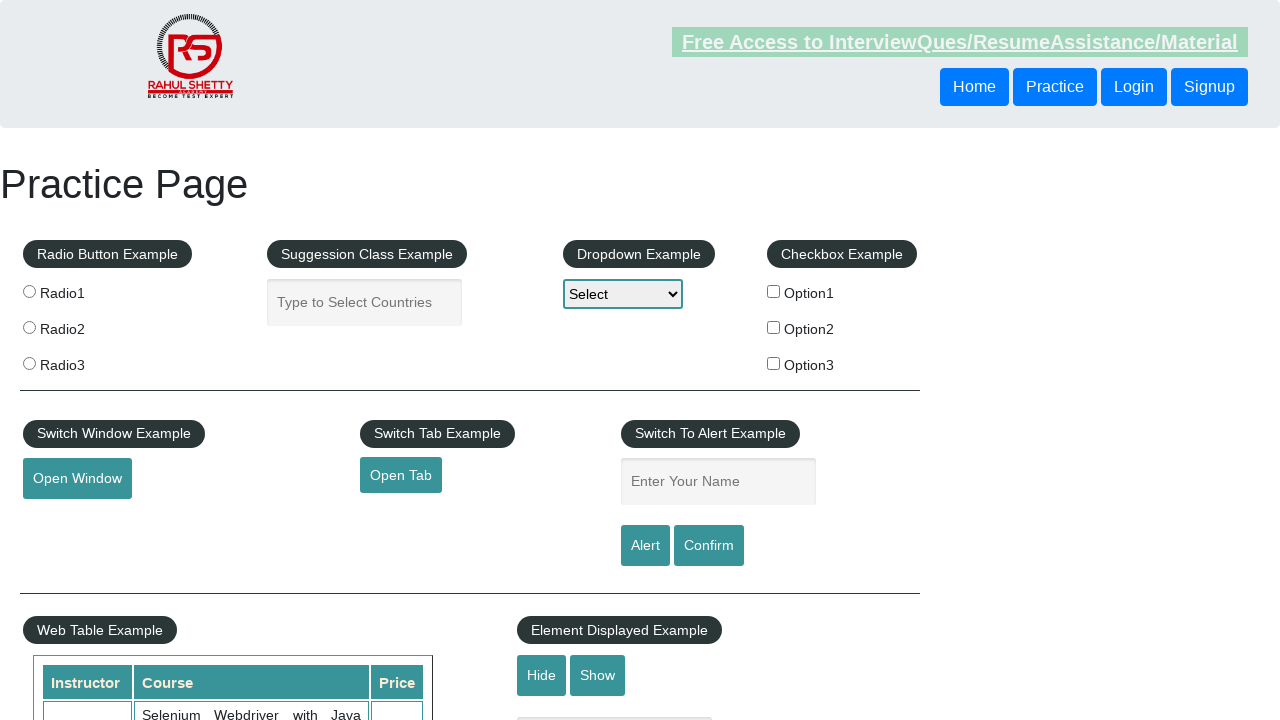

Waited for footer section to load
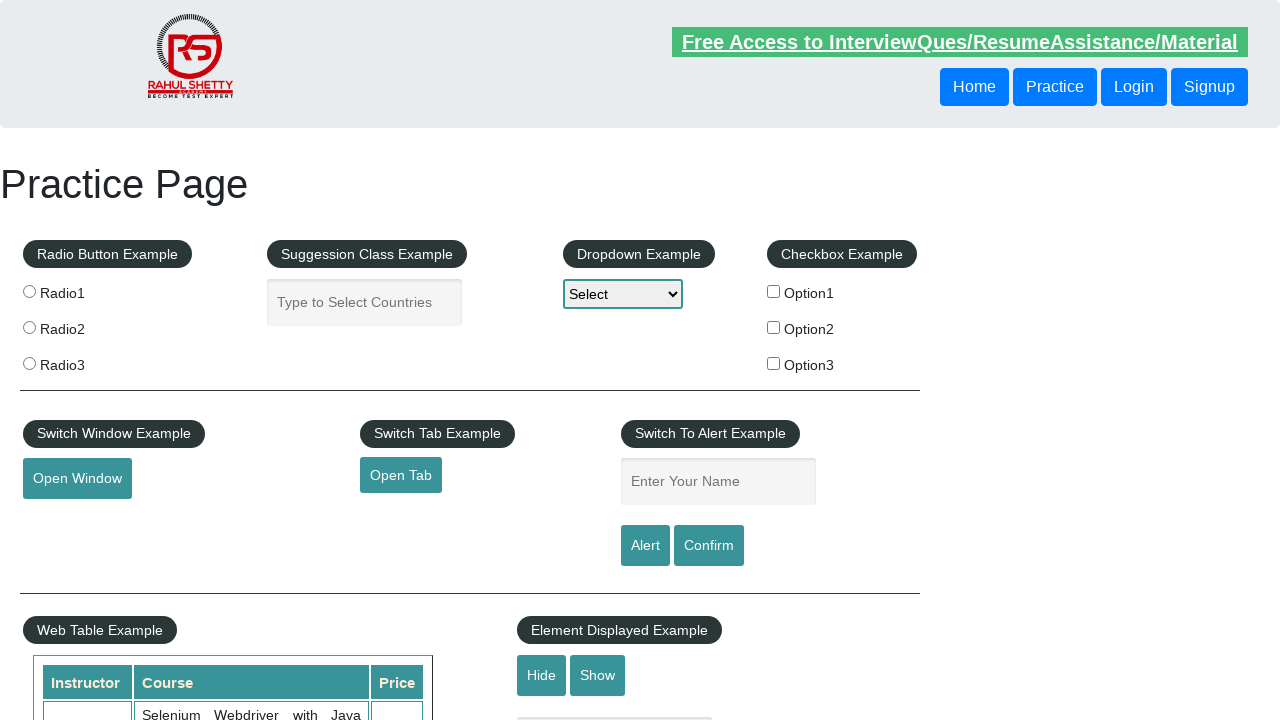

Waited for first column of footer links to load
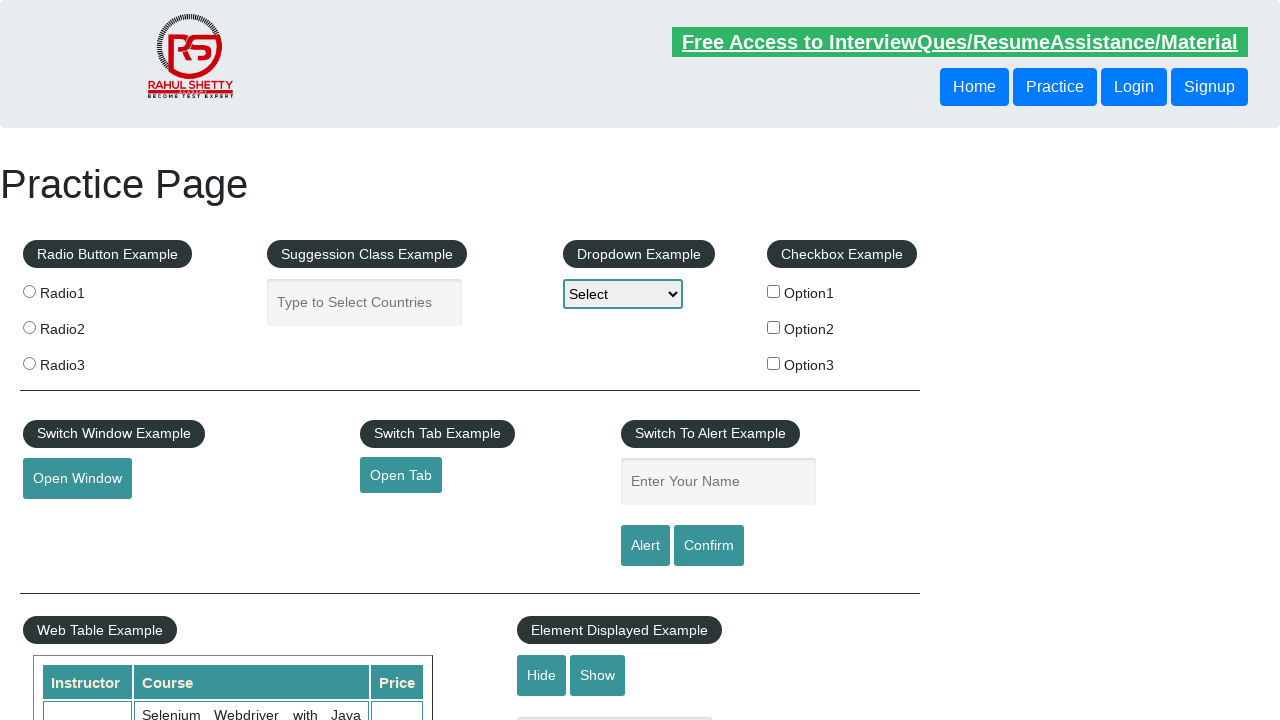

Found 5 links in first column of footer
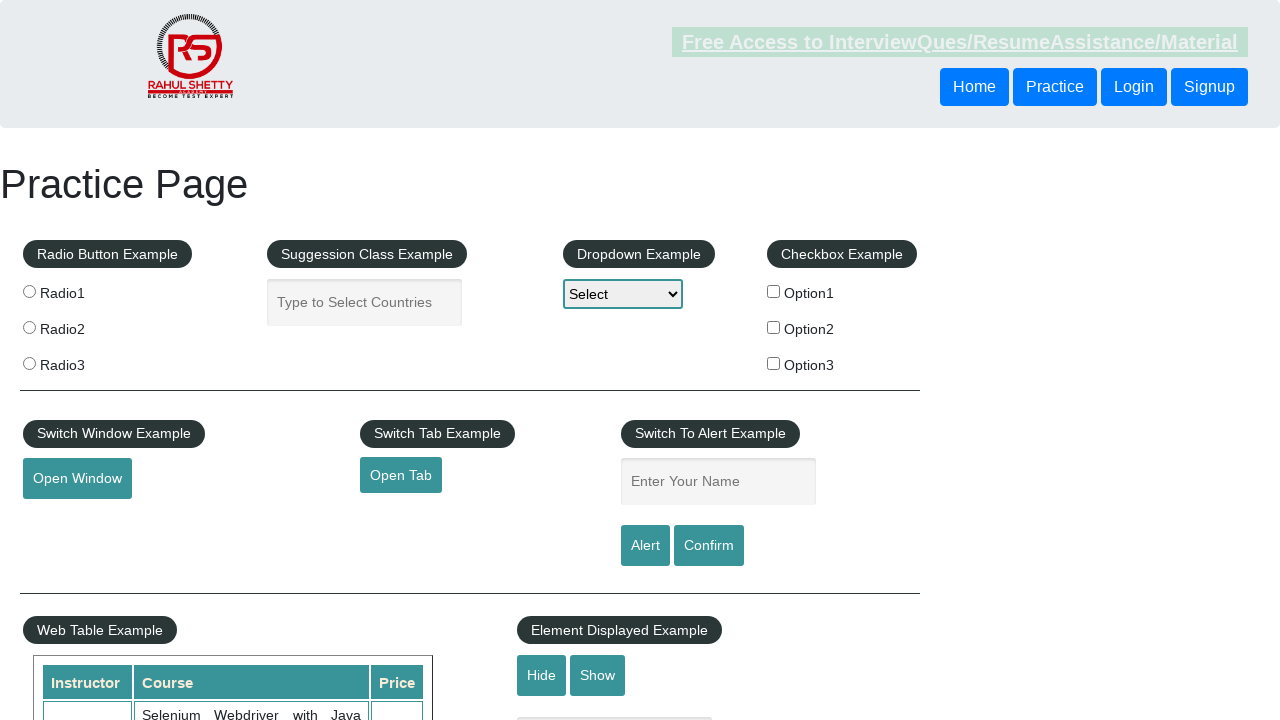

Opened footer link 1 in new tab using Ctrl+Click at (68, 520) on #gf-BIG table tbody tr td:first-child ul a >> nth=1
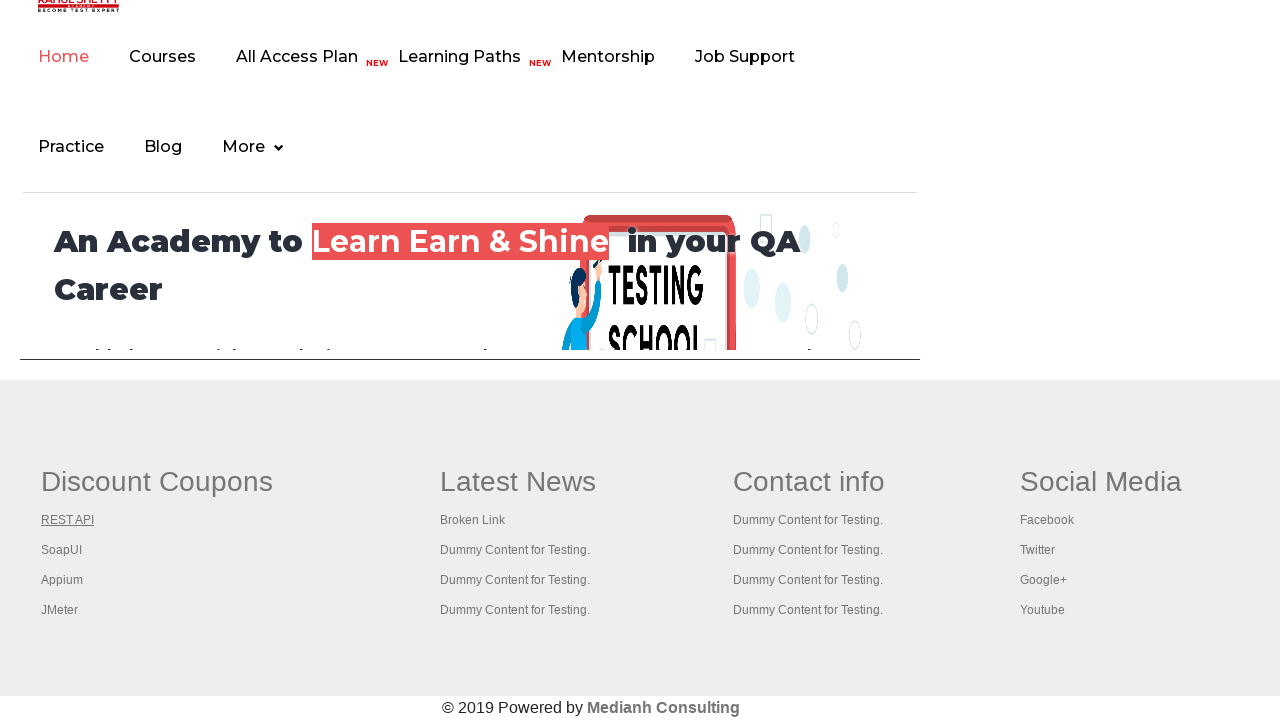

Waited 2 seconds for tab 1 to load
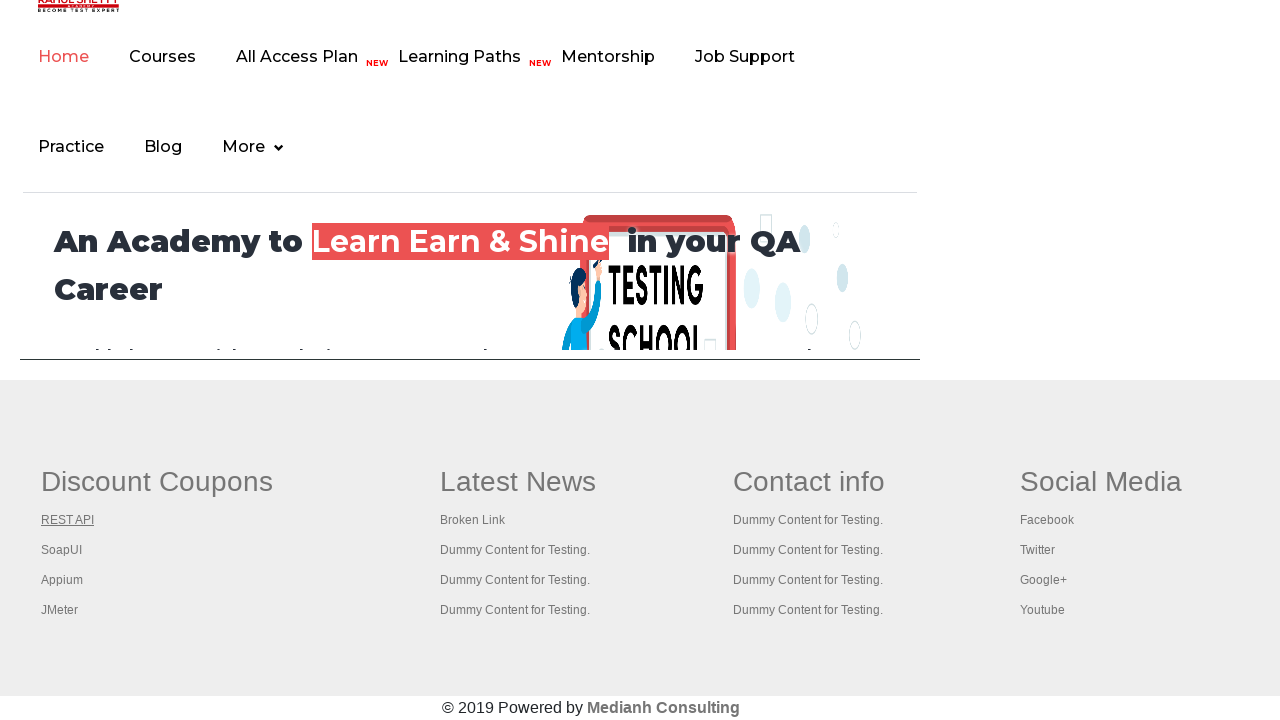

Opened footer link 2 in new tab using Ctrl+Click at (62, 550) on #gf-BIG table tbody tr td:first-child ul a >> nth=2
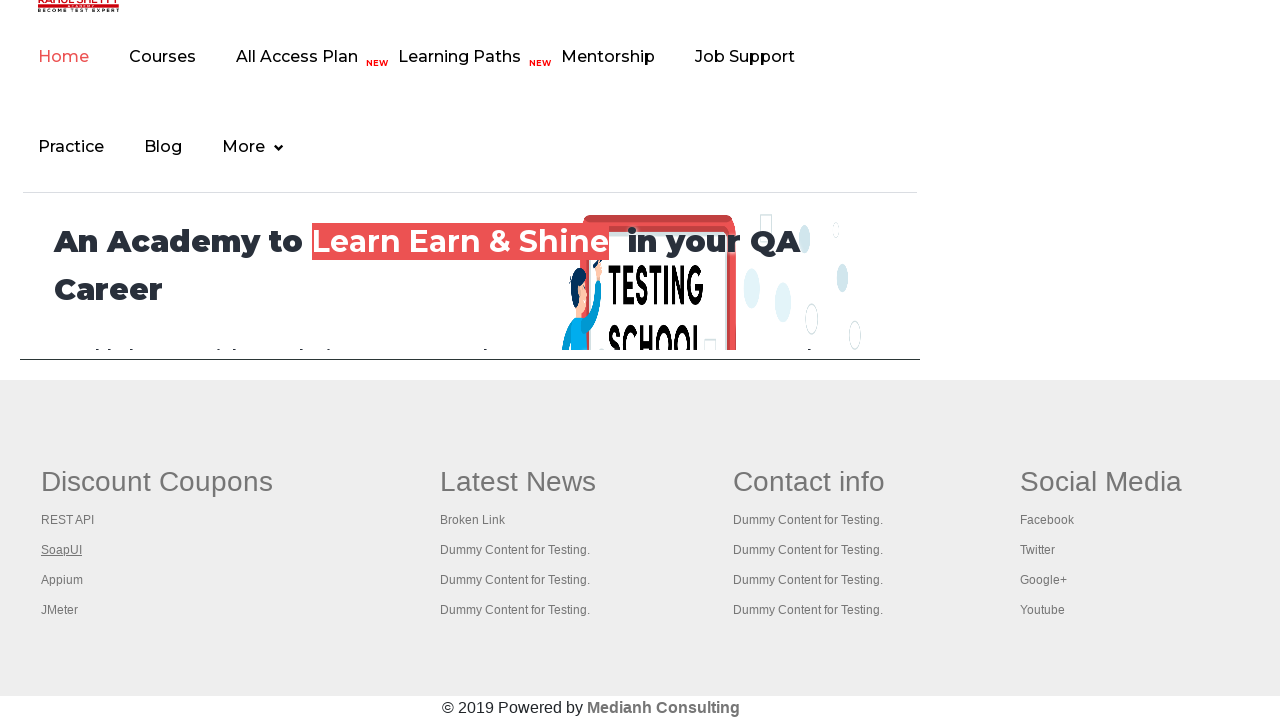

Waited 2 seconds for tab 2 to load
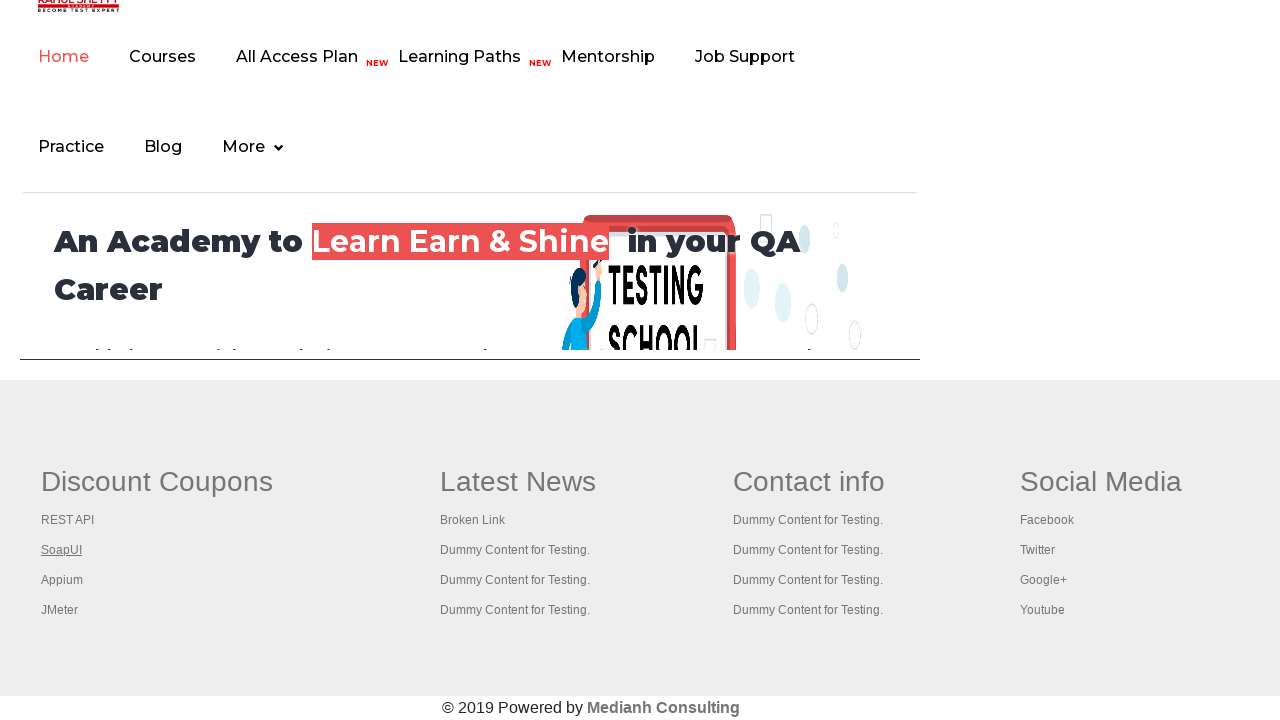

Opened footer link 3 in new tab using Ctrl+Click at (62, 580) on #gf-BIG table tbody tr td:first-child ul a >> nth=3
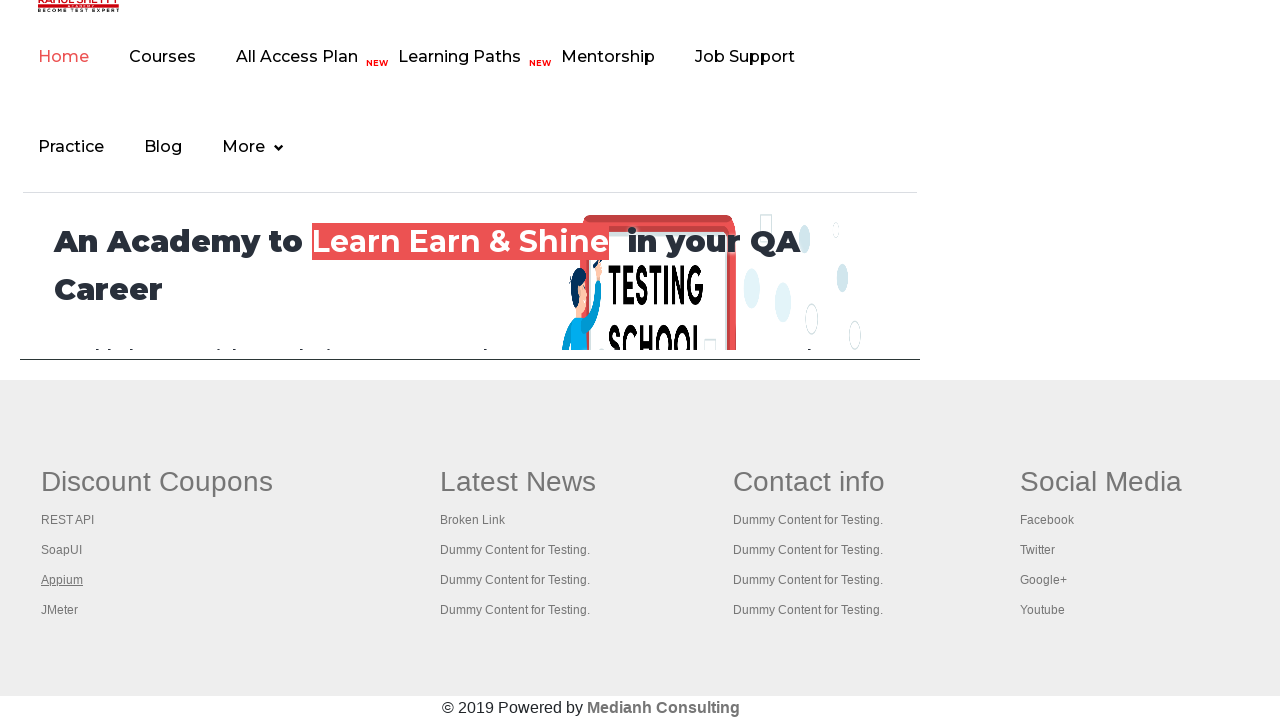

Waited 2 seconds for tab 3 to load
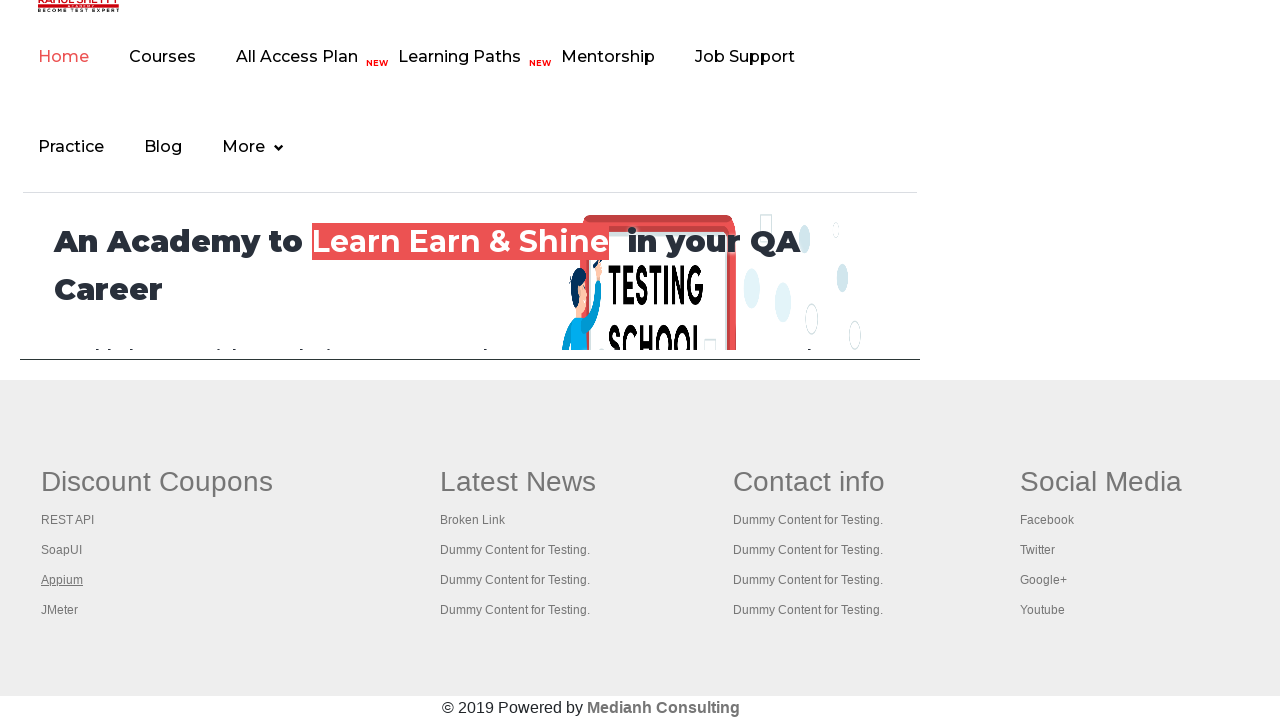

Opened footer link 4 in new tab using Ctrl+Click at (60, 610) on #gf-BIG table tbody tr td:first-child ul a >> nth=4
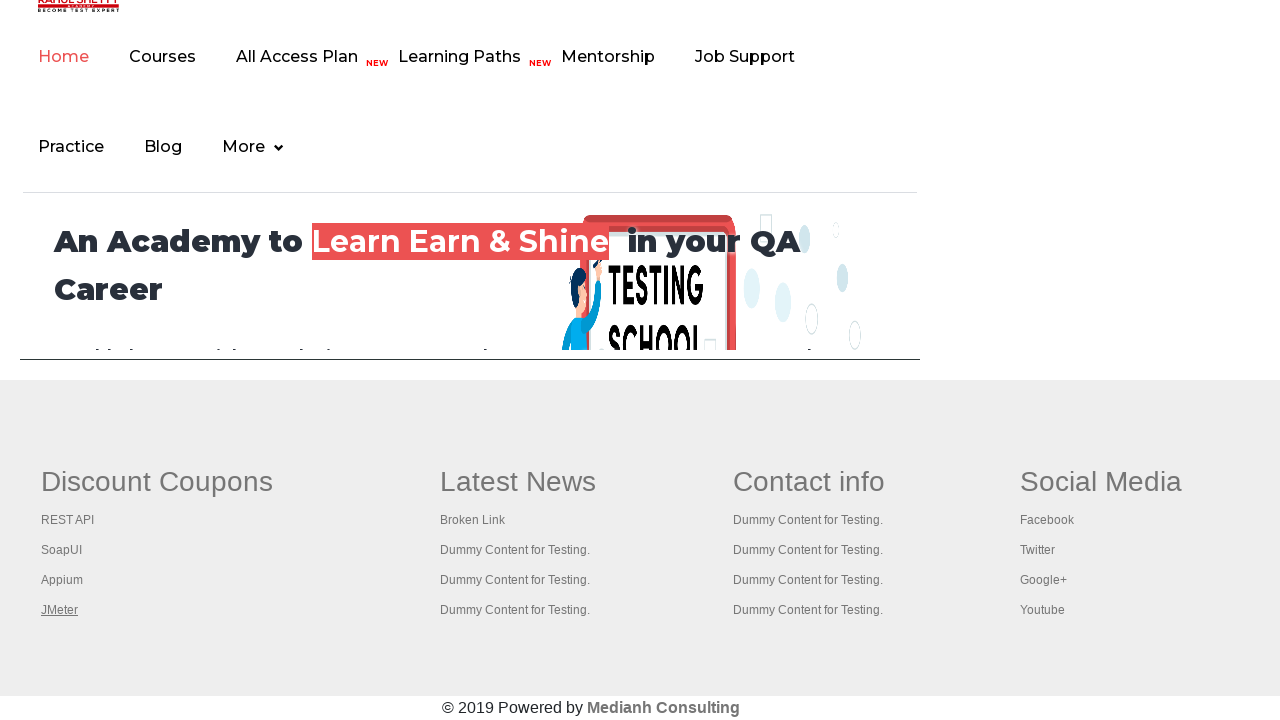

Waited 2 seconds for tab 4 to load
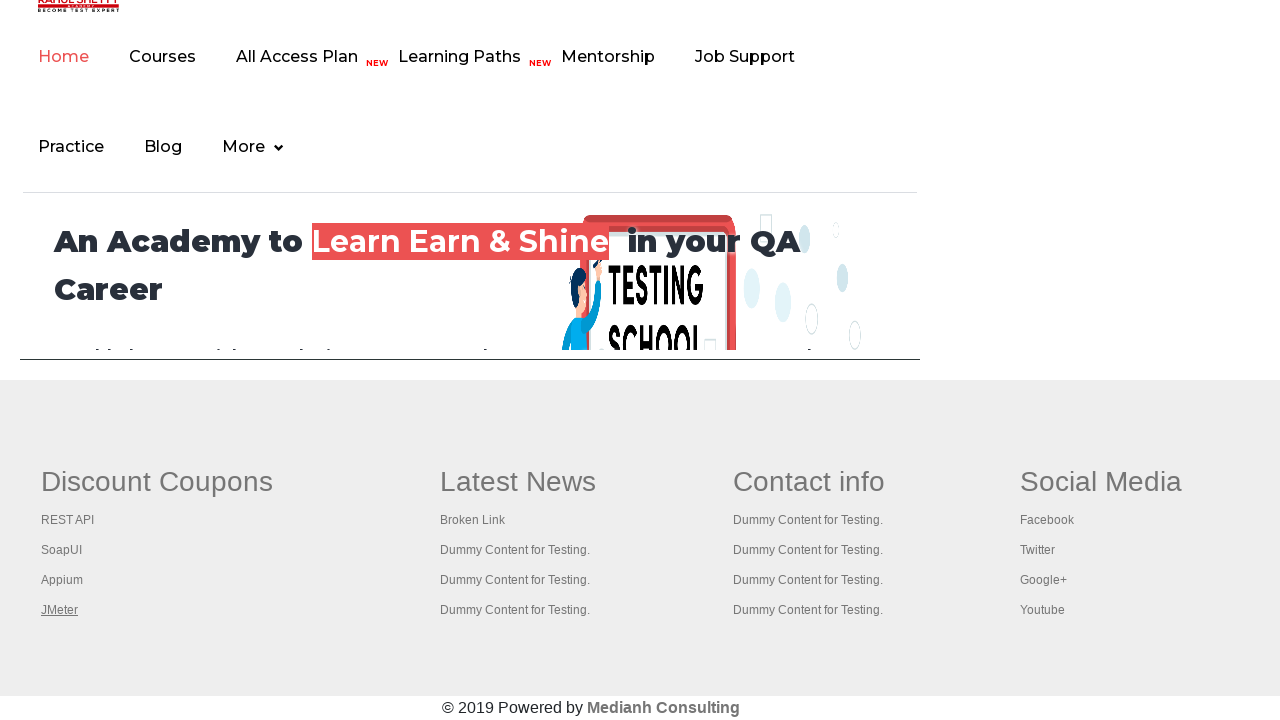

Retrieved all 5 opened tabs from context
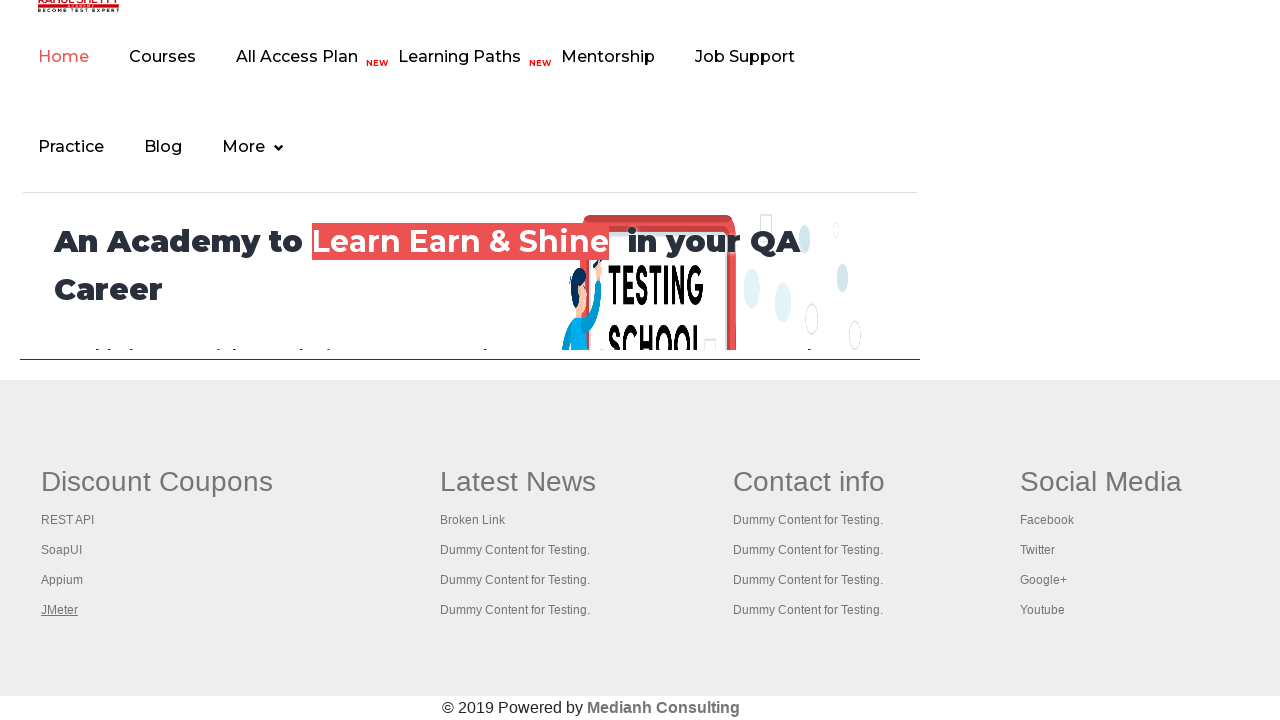

Brought tab to front
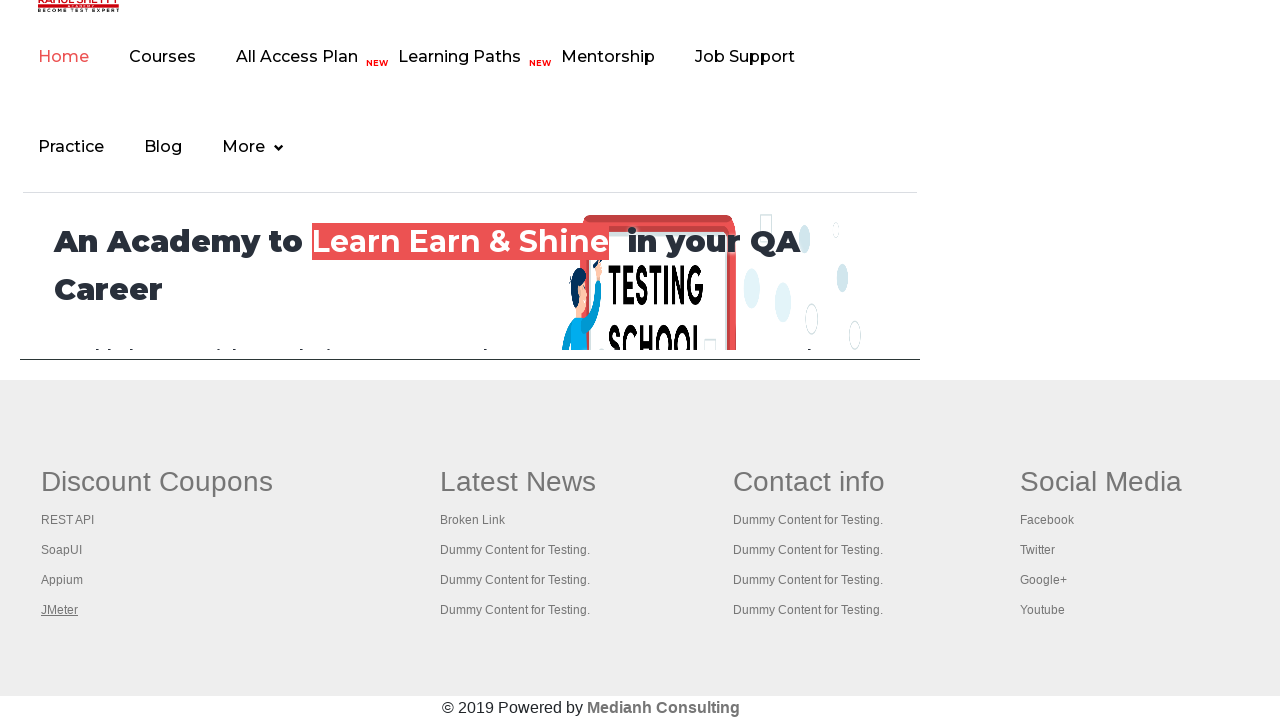

Verified tab loaded with domcontentloaded state
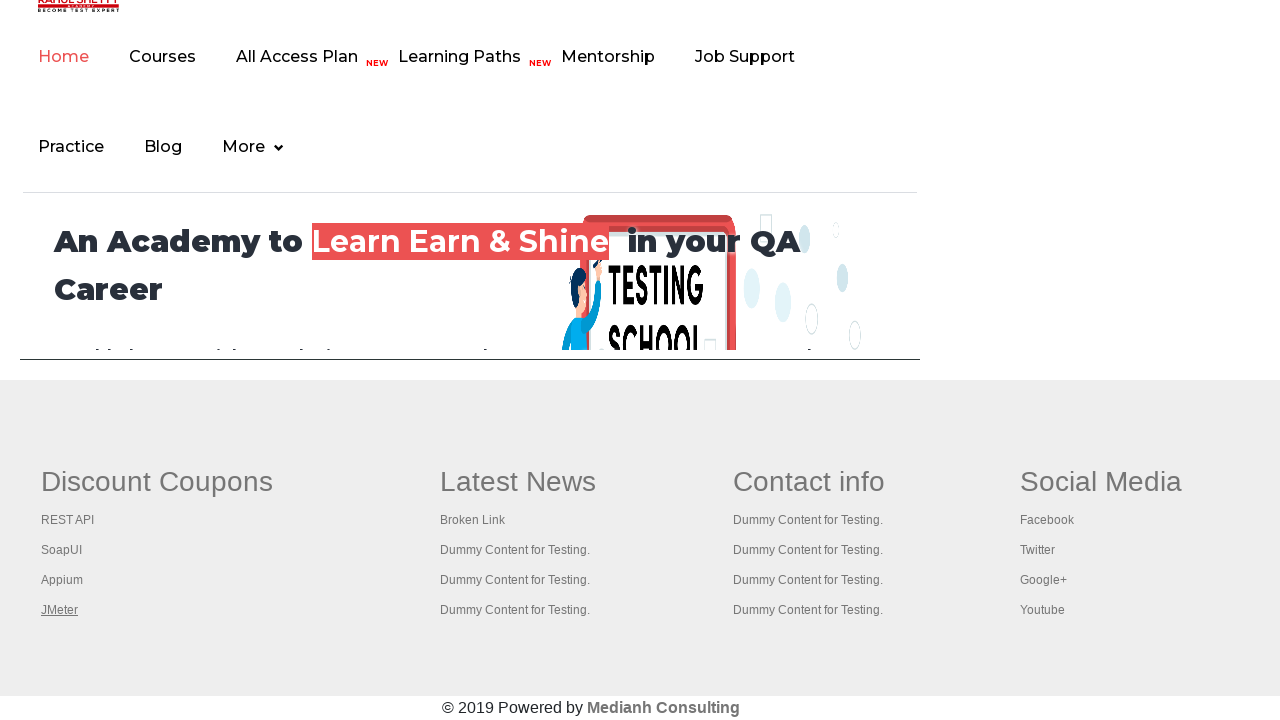

Brought tab to front
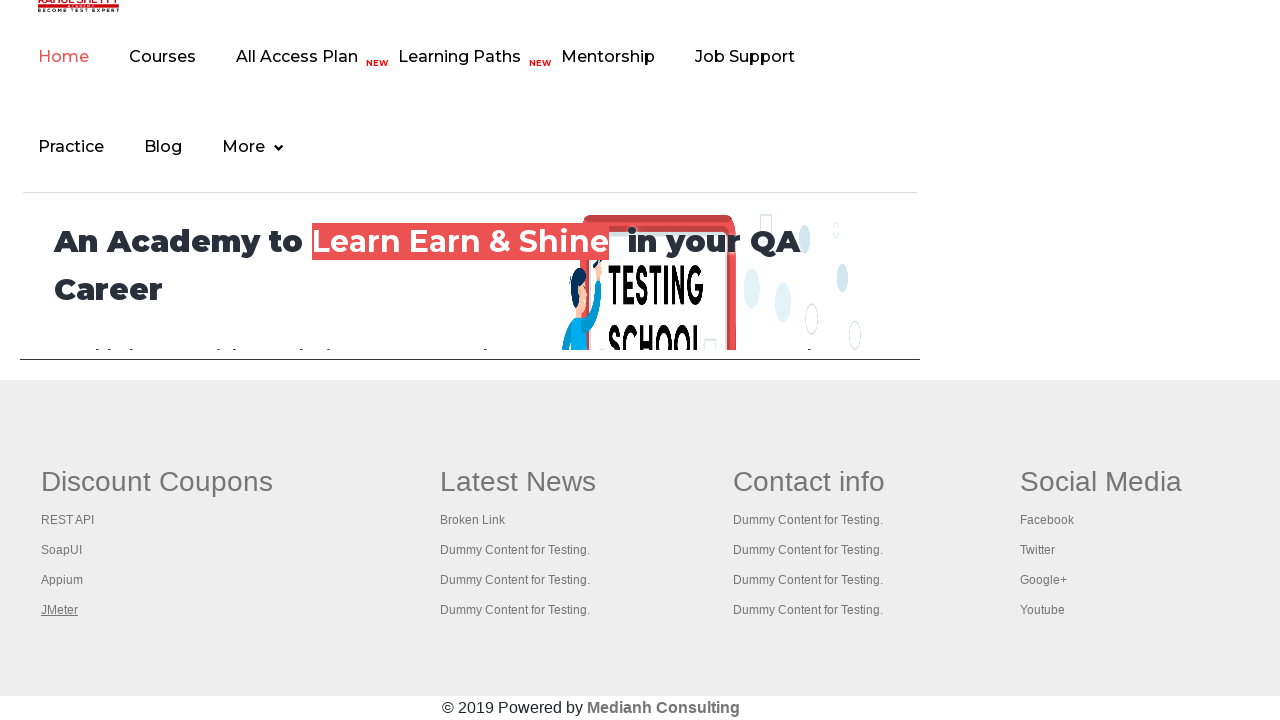

Verified tab loaded with domcontentloaded state
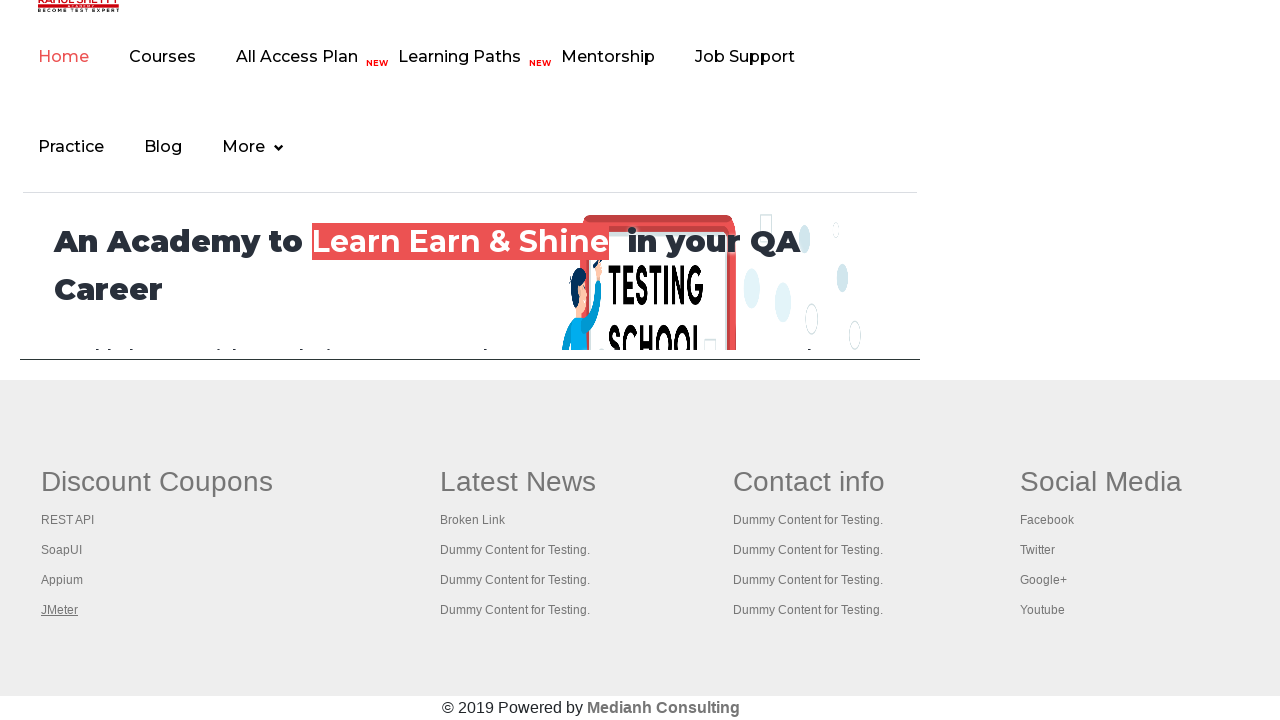

Brought tab to front
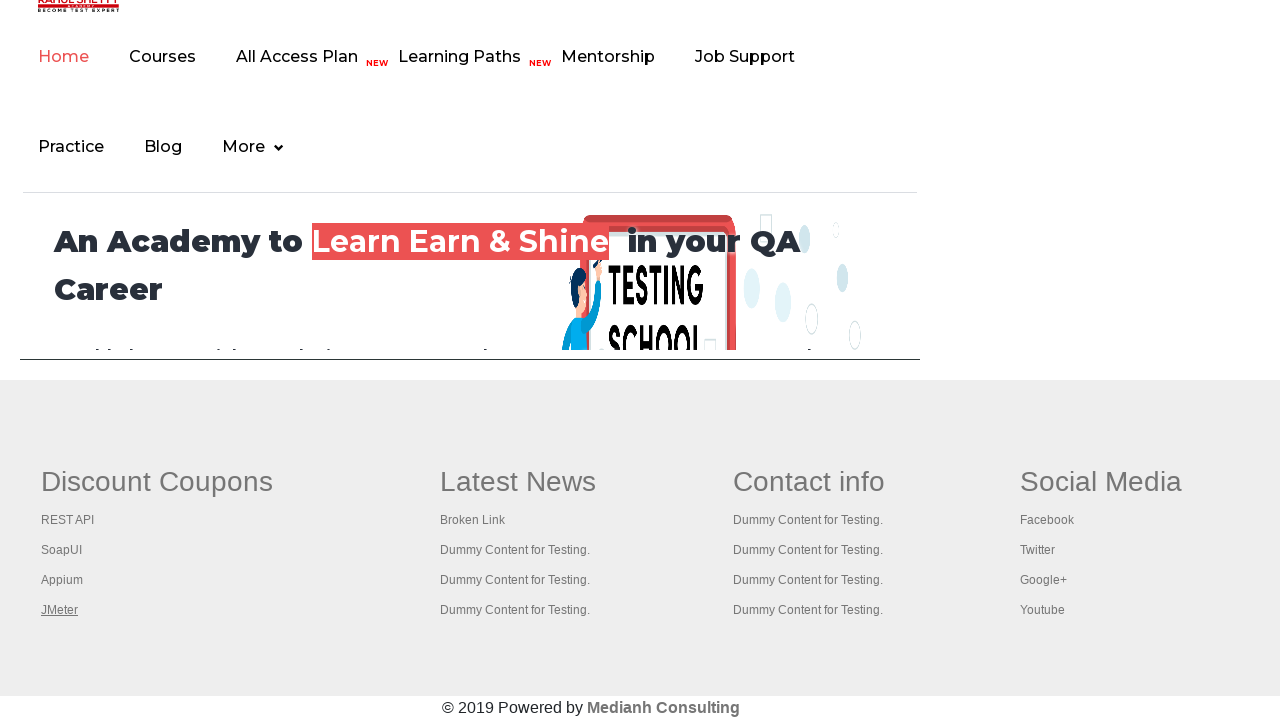

Verified tab loaded with domcontentloaded state
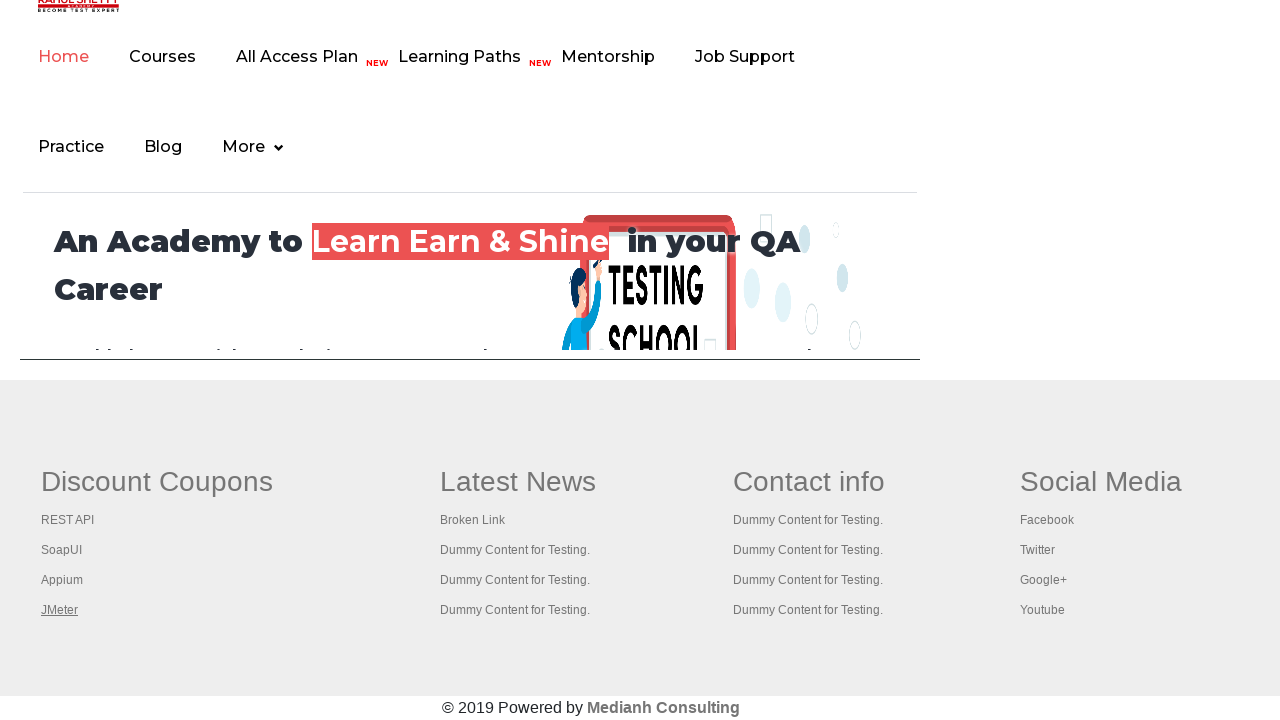

Brought tab to front
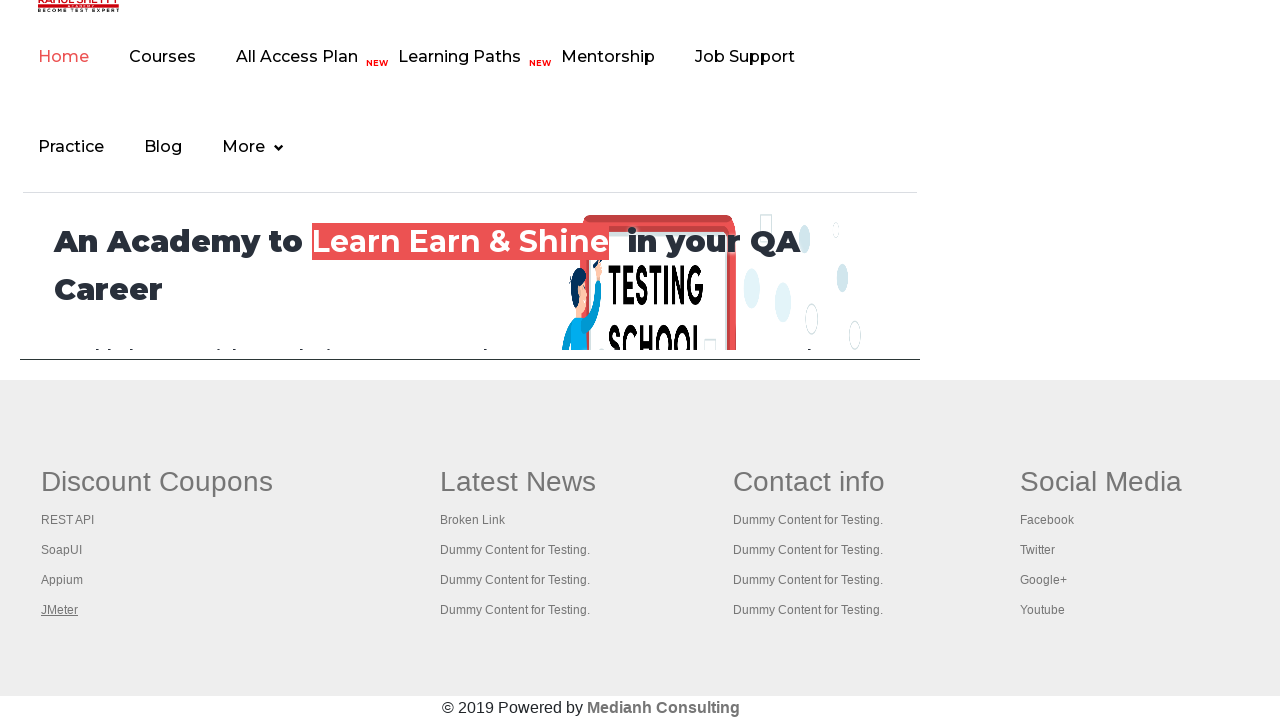

Verified tab loaded with domcontentloaded state
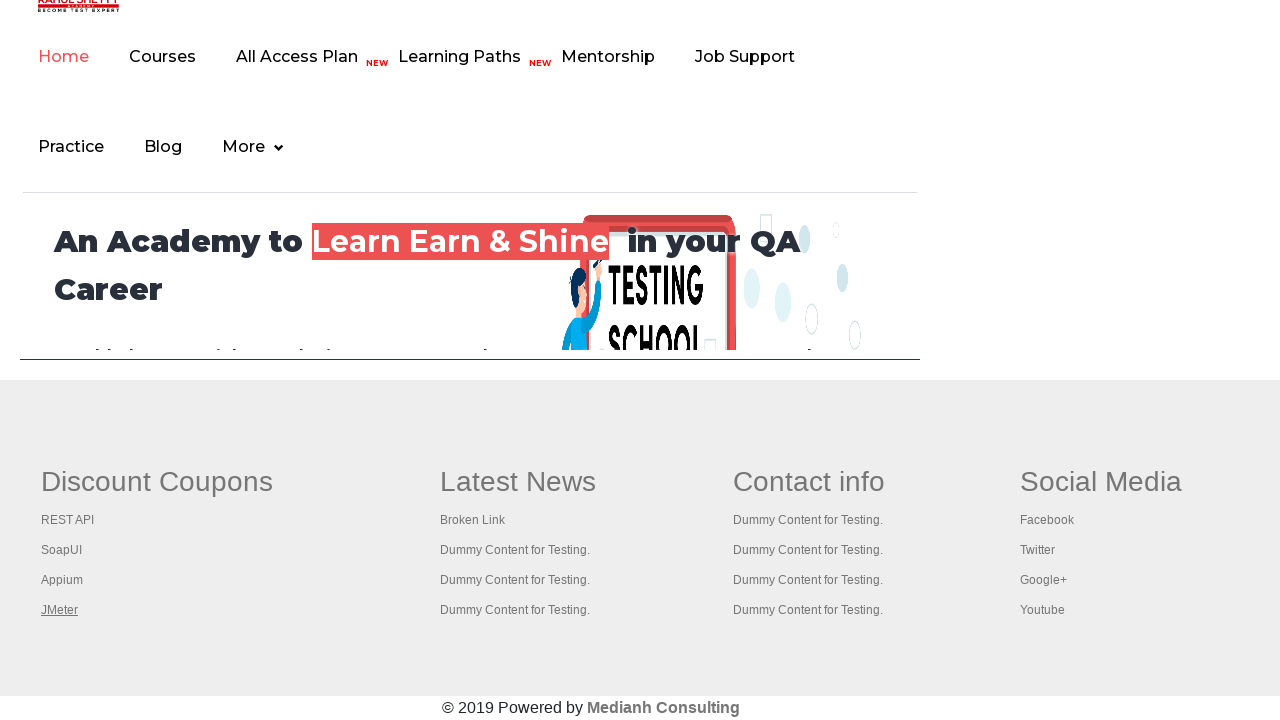

Brought tab to front
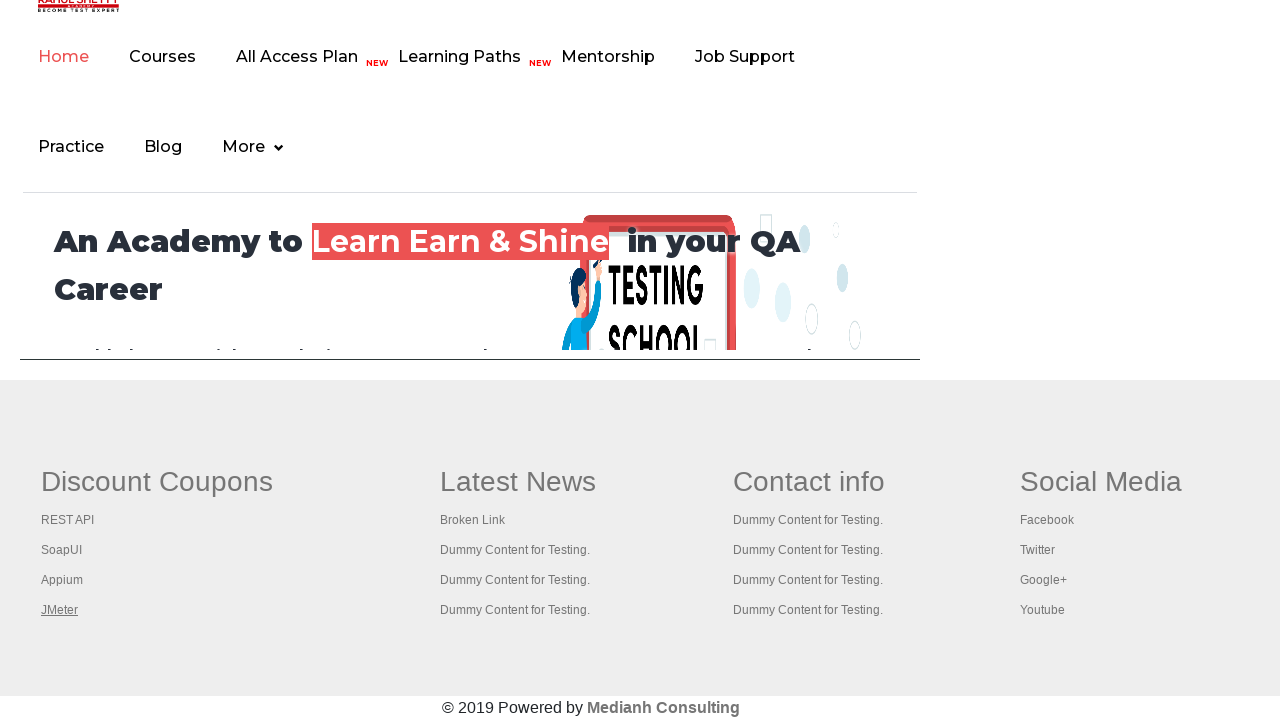

Verified tab loaded with domcontentloaded state
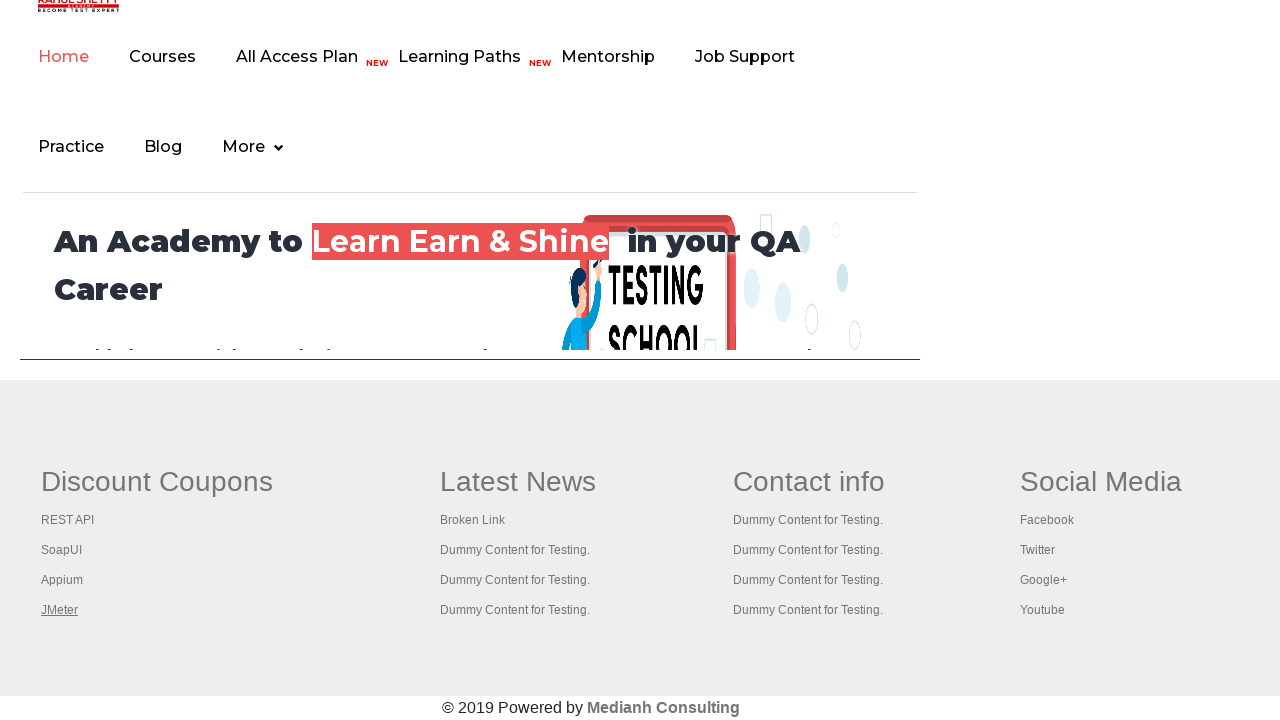

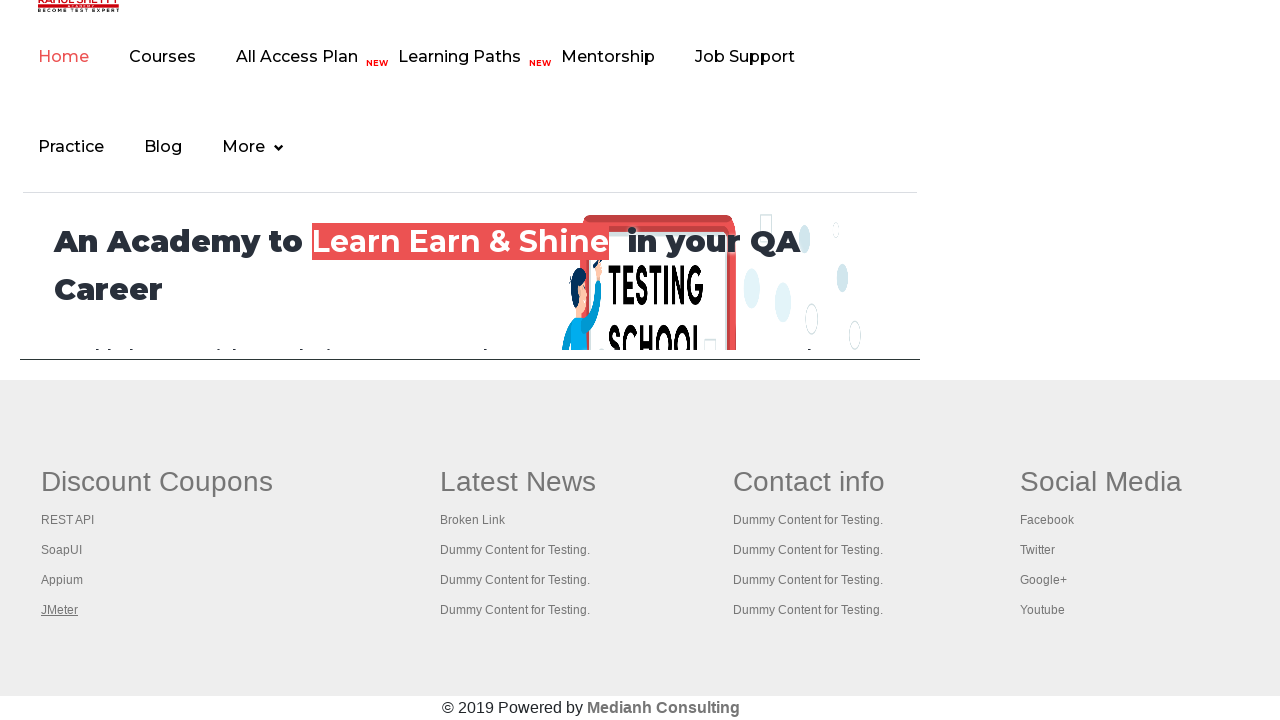